Verifies that the OrangeHRM logo is displayed on the login page by checking the visibility of the branding element.

Starting URL: https://opensource-demo.orangehrmlive.com/web/index.php/auth/login

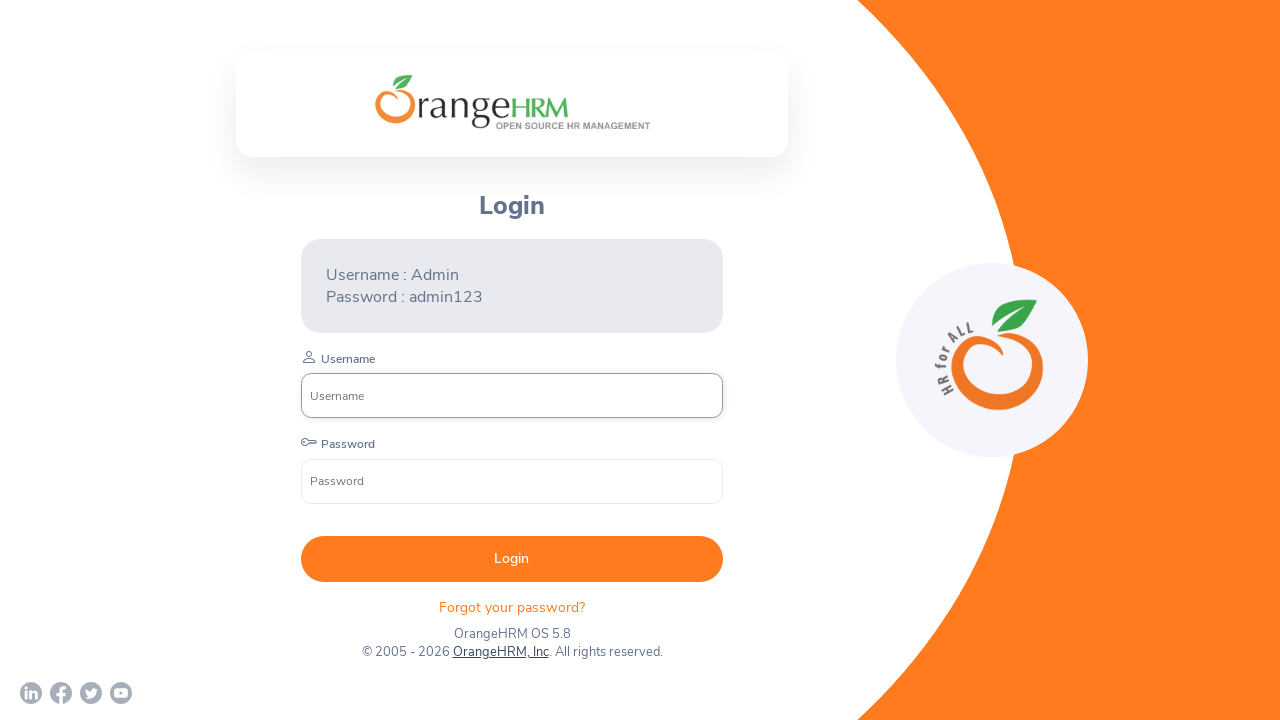

Waited for OrangeHRM login branding logo to become visible
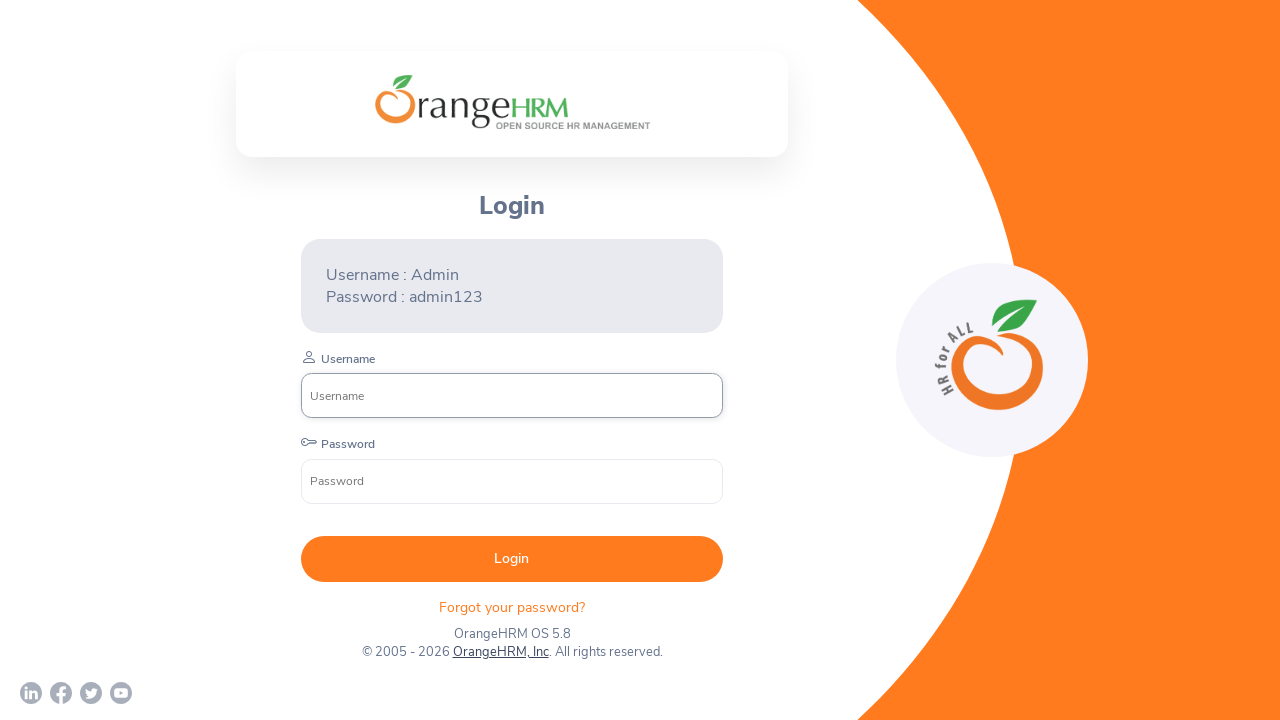

Verified that the OrangeHRM logo is visible on the login page
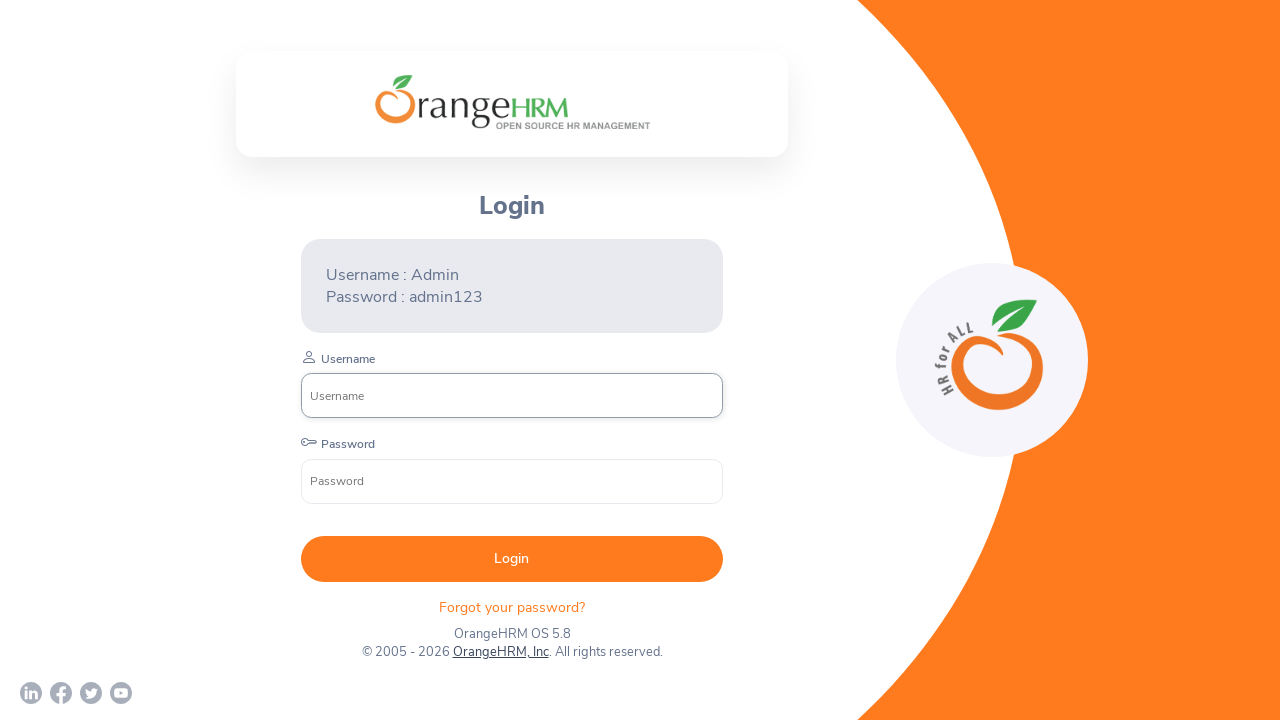

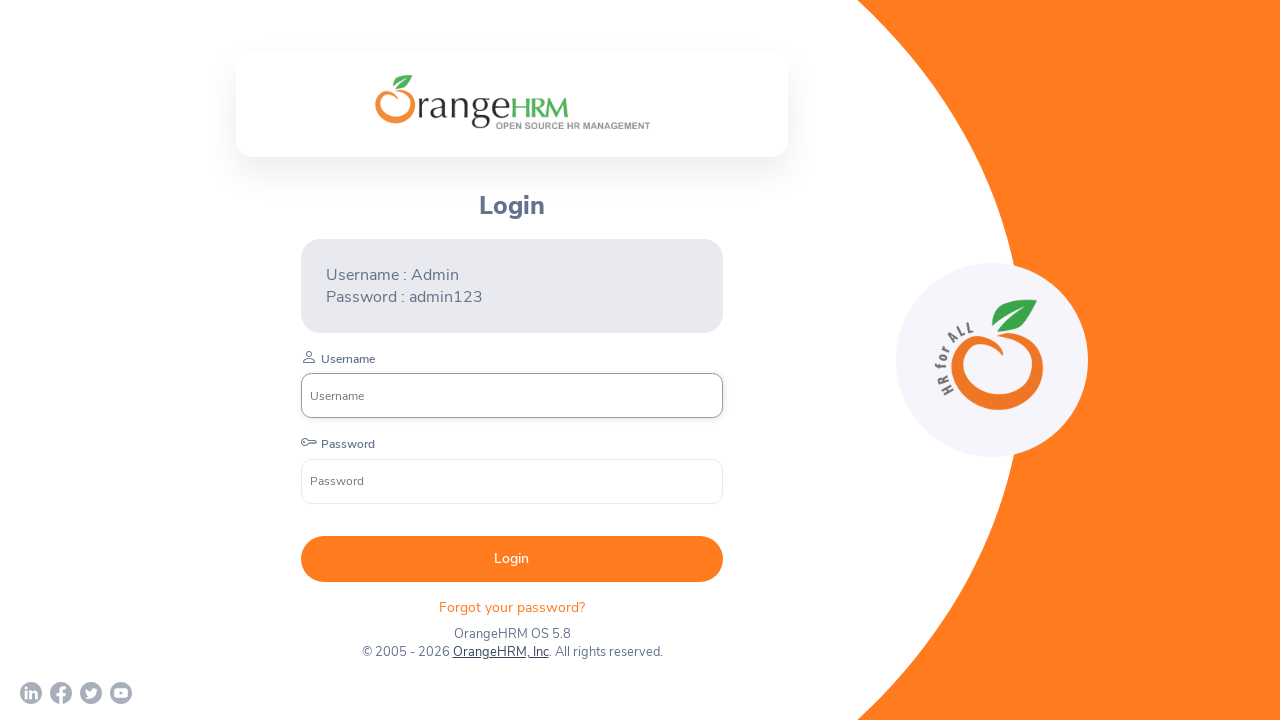